Tests that the counter displays the correct number of todo items as they are added

Starting URL: https://demo.playwright.dev/todomvc

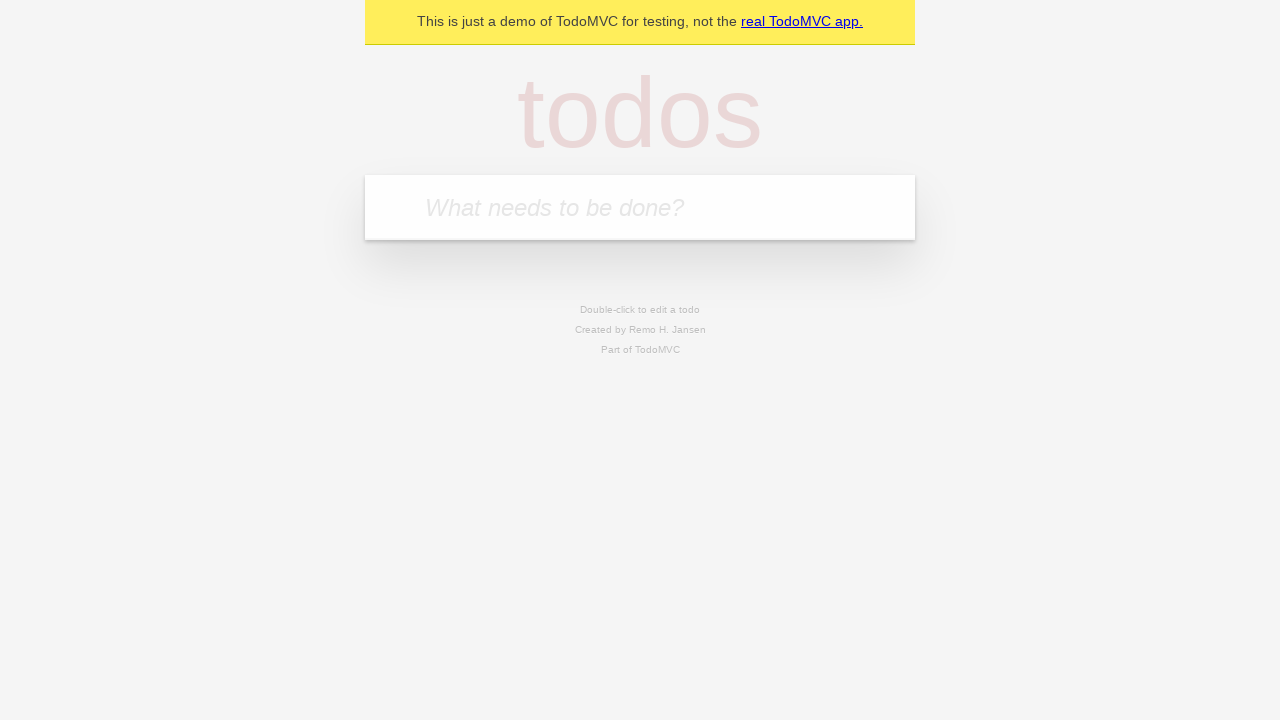

Filled todo input with 'buy some cheese' on internal:attr=[placeholder="What needs to be done?"i]
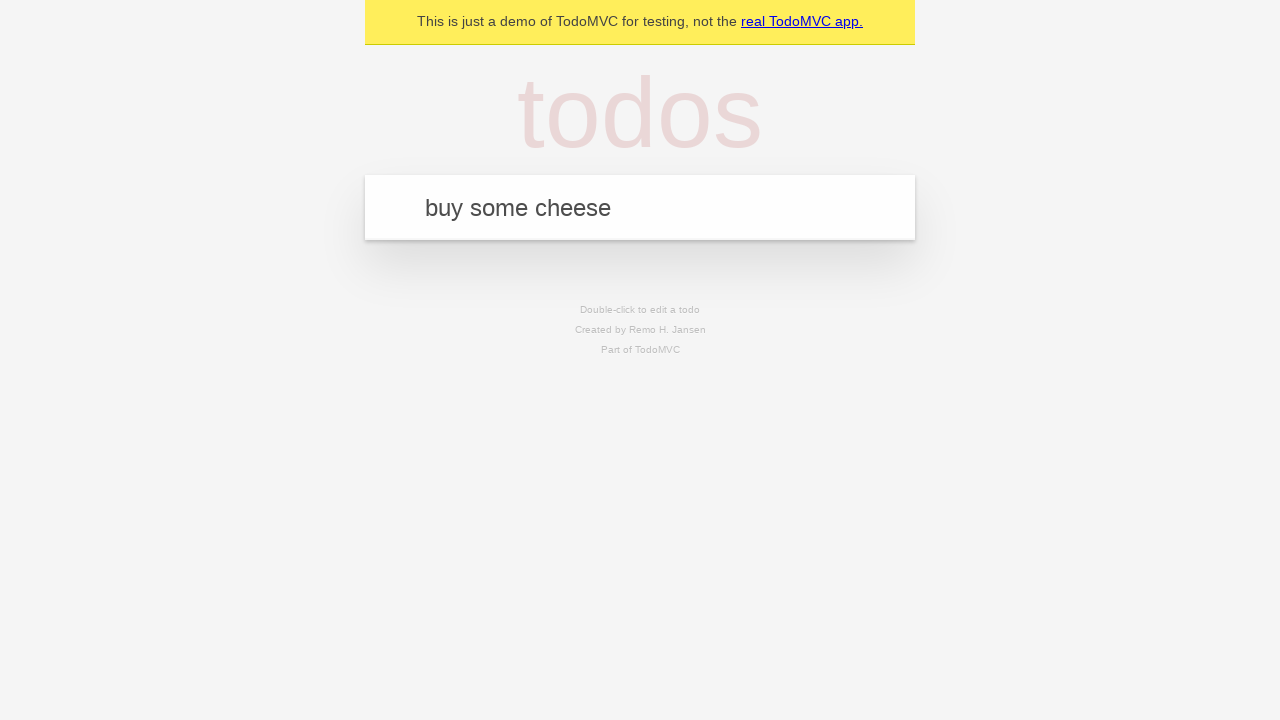

Pressed Enter to add first todo item on internal:attr=[placeholder="What needs to be done?"i]
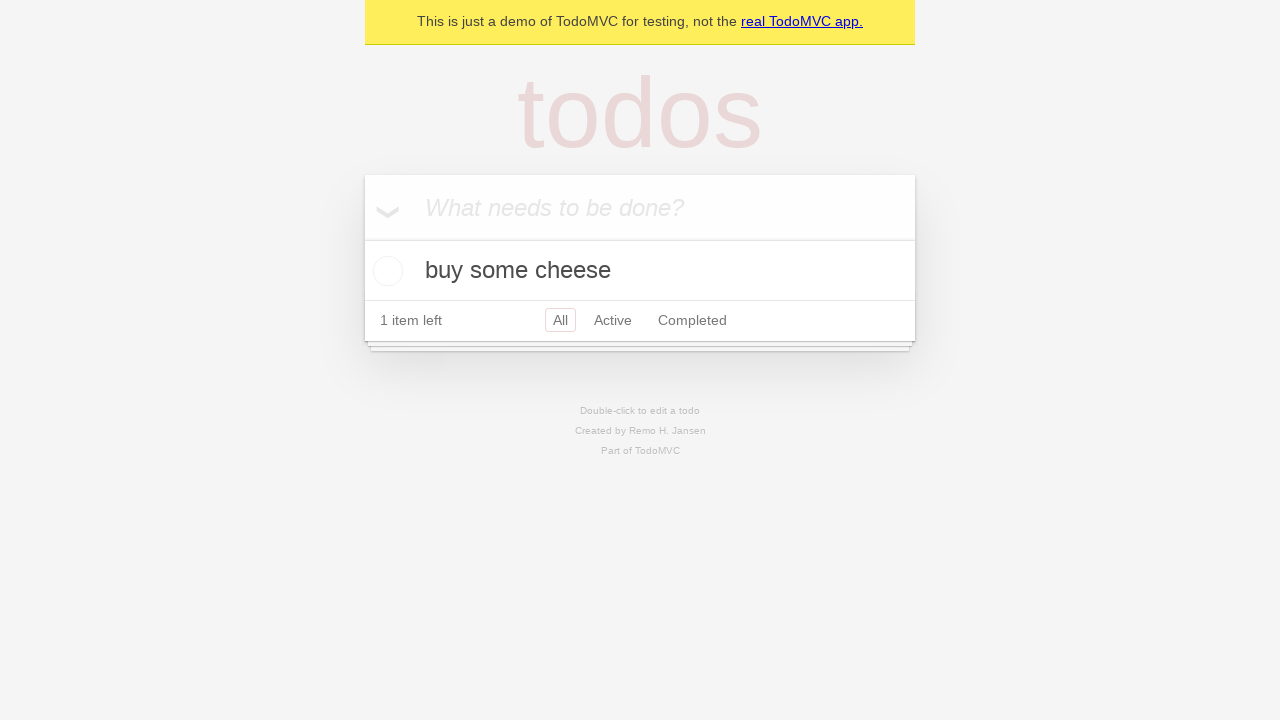

Todo count element appeared after adding first item
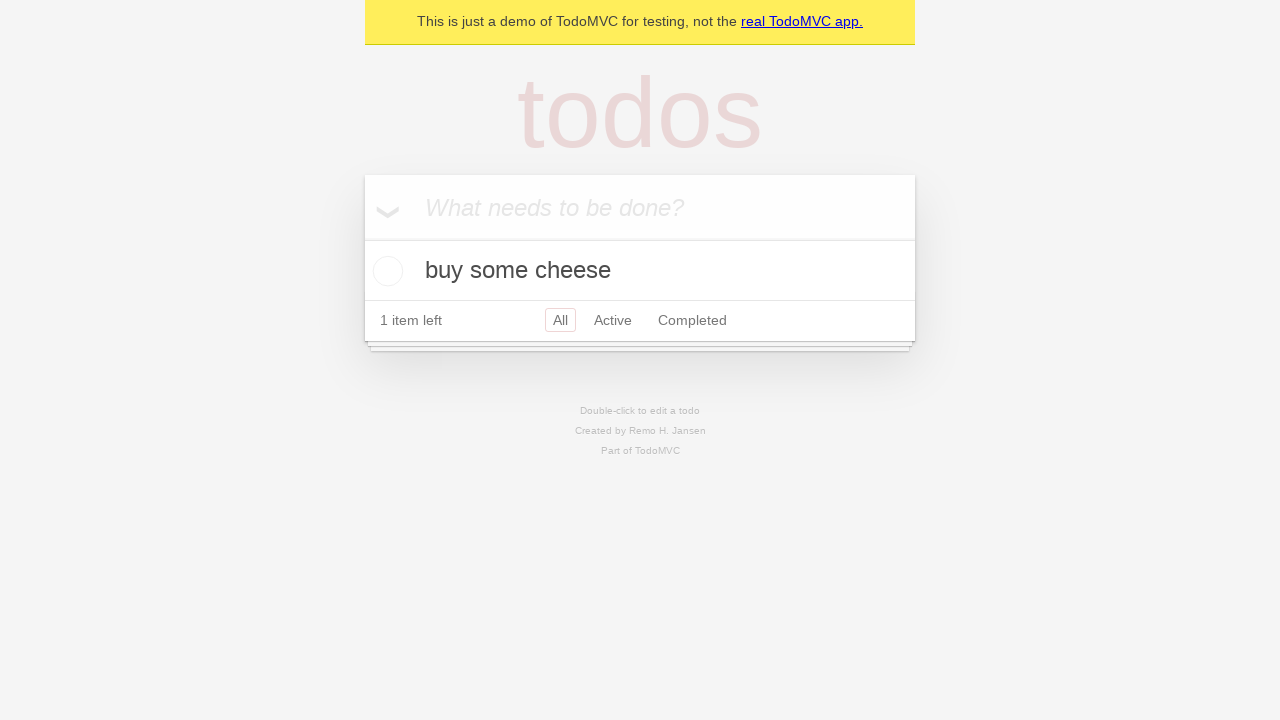

Filled todo input with 'feed the cat' on internal:attr=[placeholder="What needs to be done?"i]
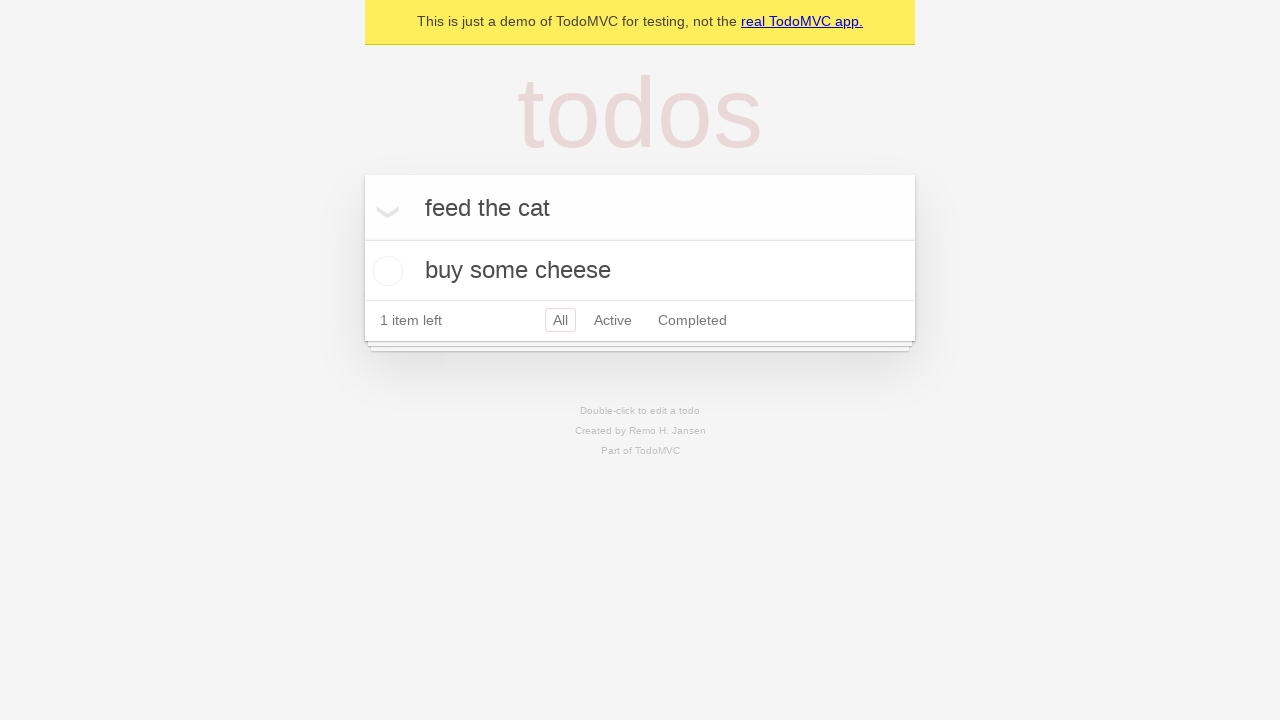

Pressed Enter to add second todo item on internal:attr=[placeholder="What needs to be done?"i]
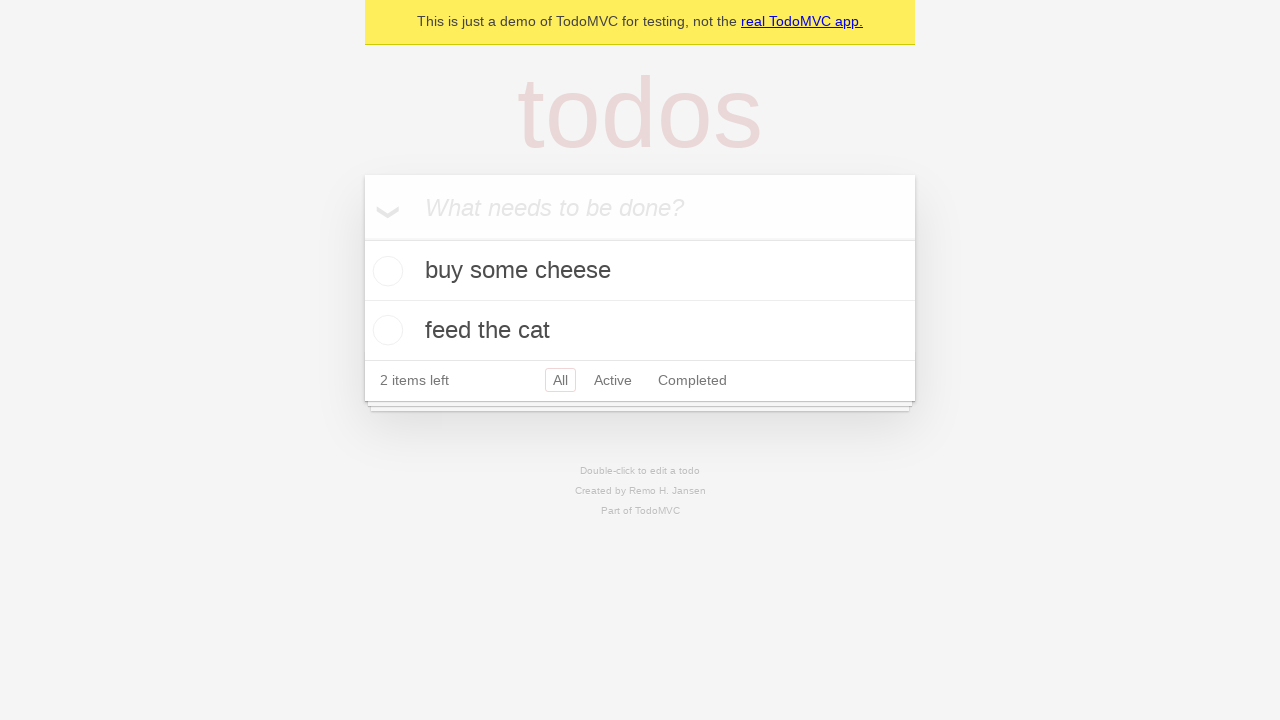

Todo count element updated after adding second item
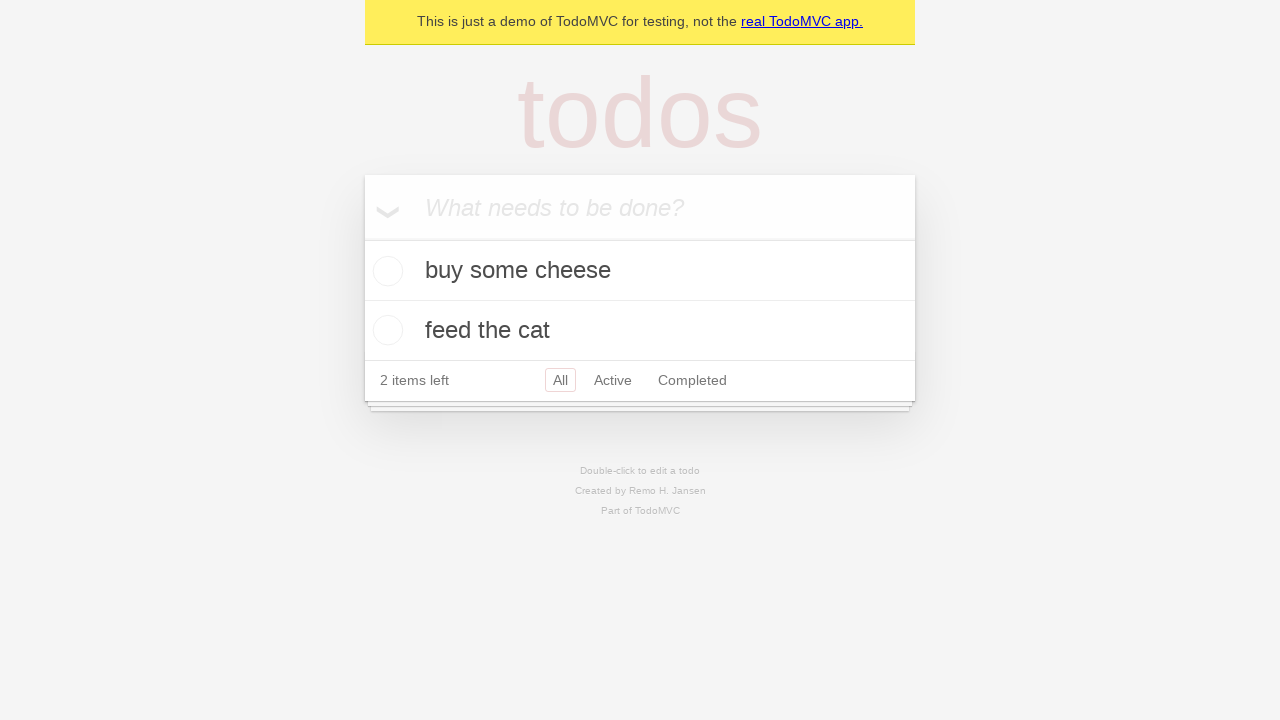

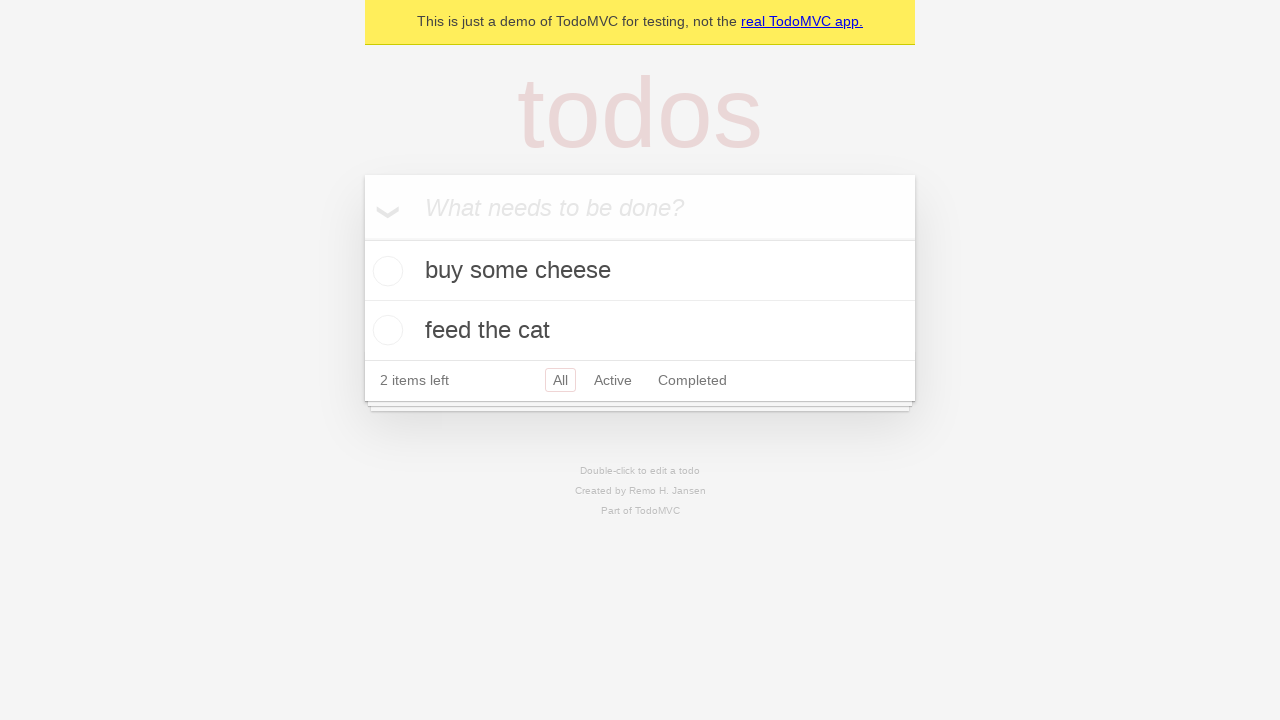